Tests the MarketPulse economic calendar by applying a country filter for Argentina, selecting a date range using the latest available year and last available date, and opening the download menu to interact with download options.

Starting URL: https://www.marketpulse.com/tools/economic-calendar/

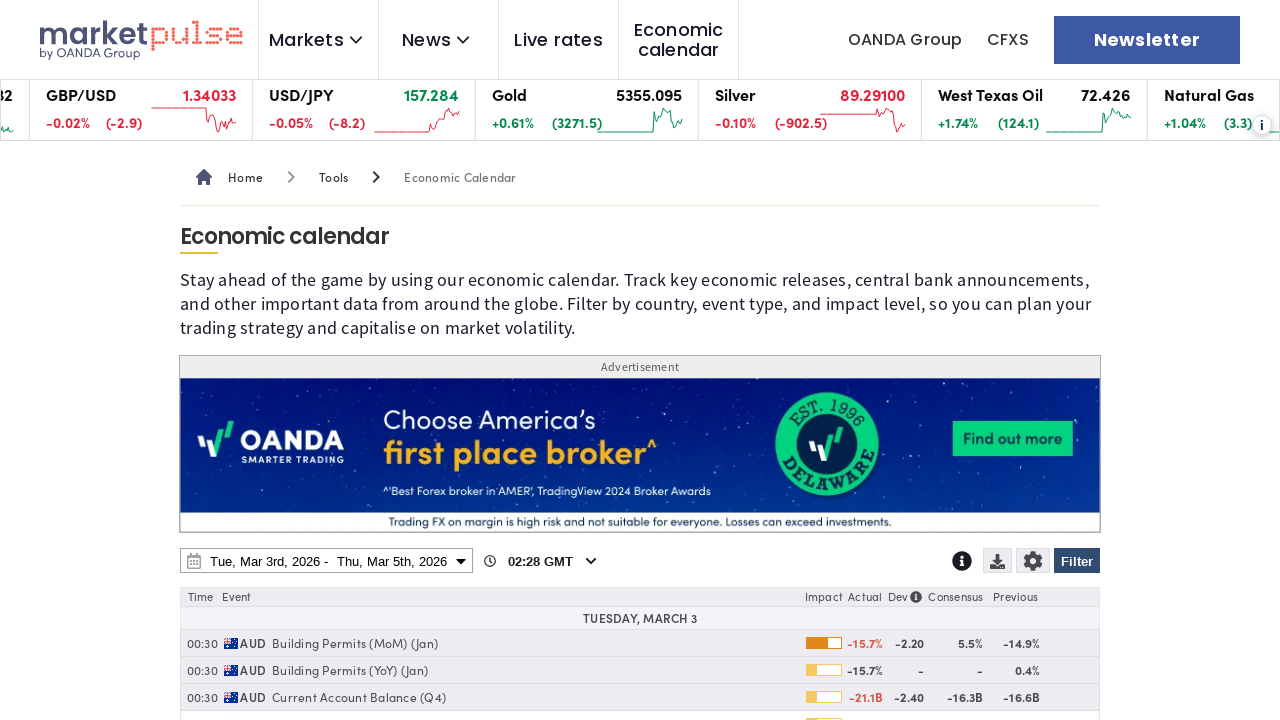

Page loaded with domcontentloaded state
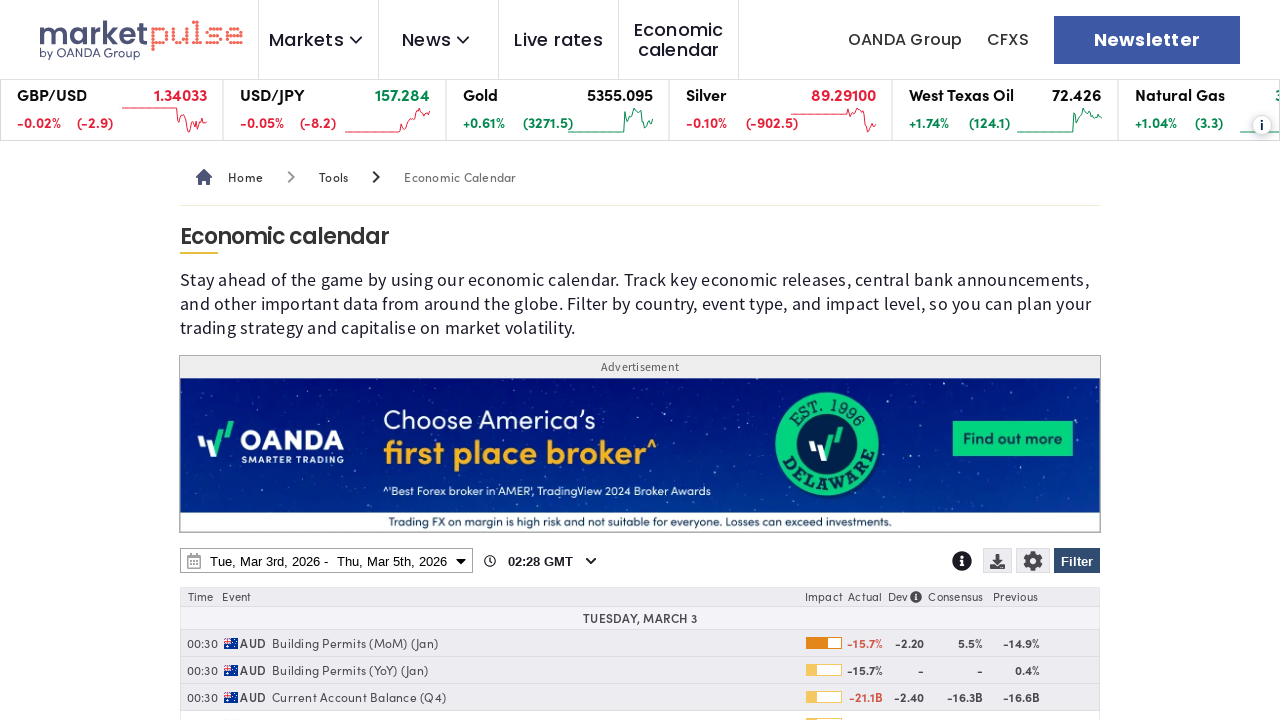

Clicked Filter button to open filter menu at (1077, 561) on internal:role=button[name="Filter"i]
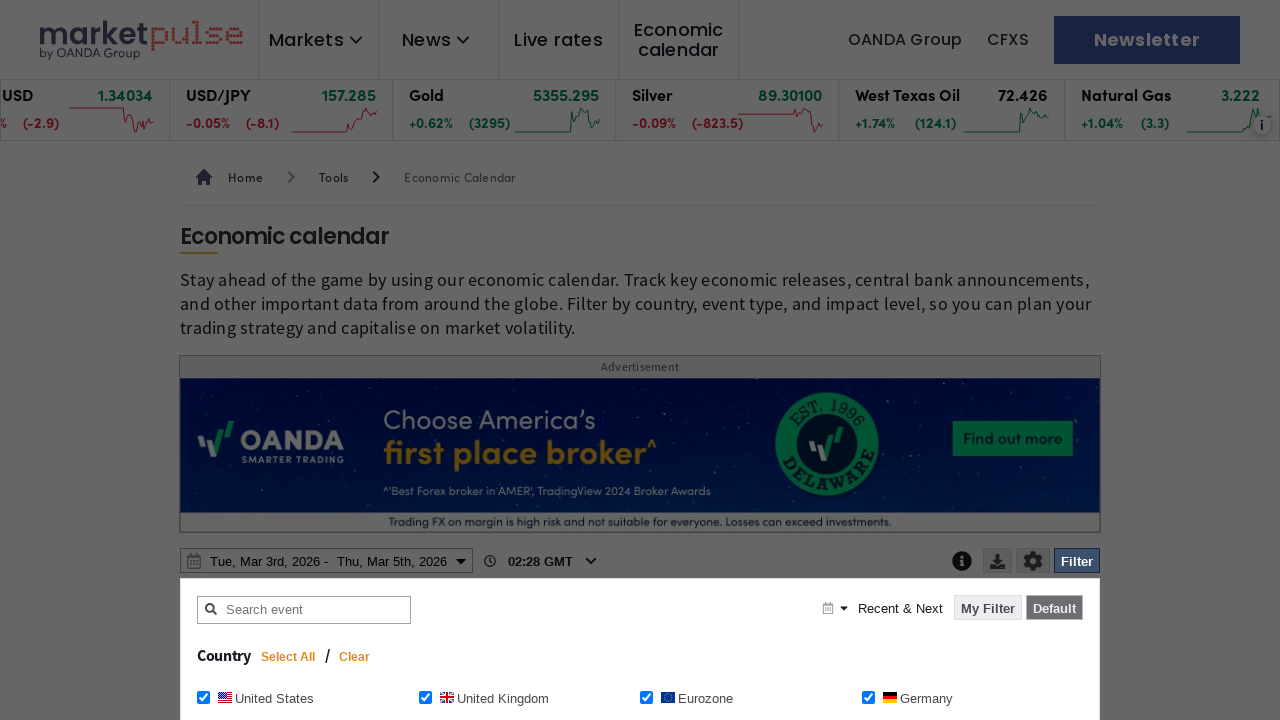

Clear button appeared in filter menu
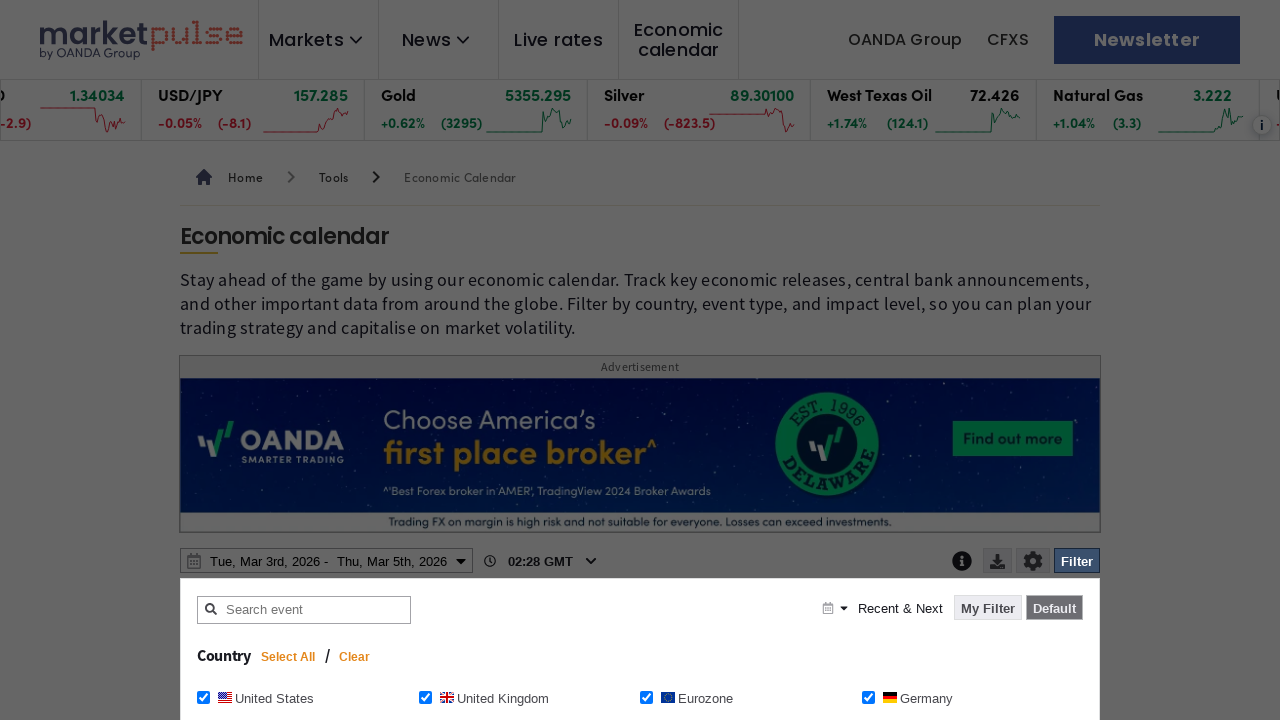

Waited 1200ms for filter menu to fully render
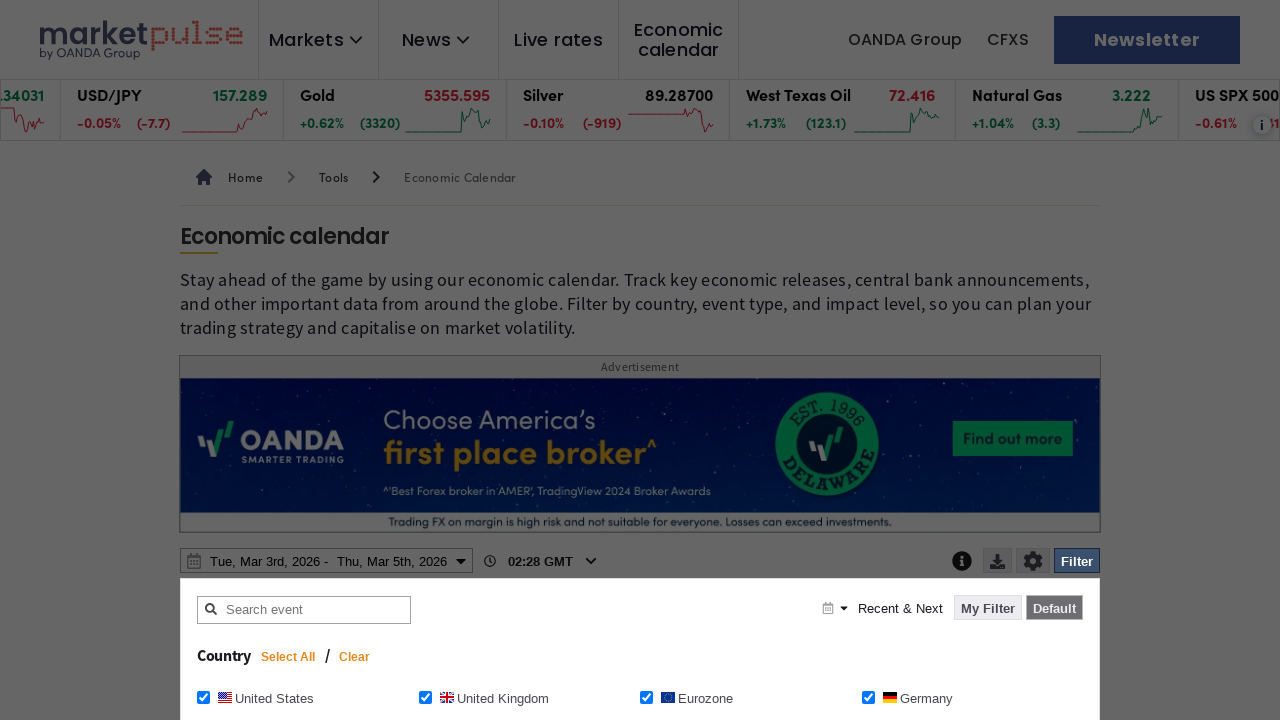

Clicked Clear button to reset existing filters at (355, 657) on internal:role=button[name="Clear"i]
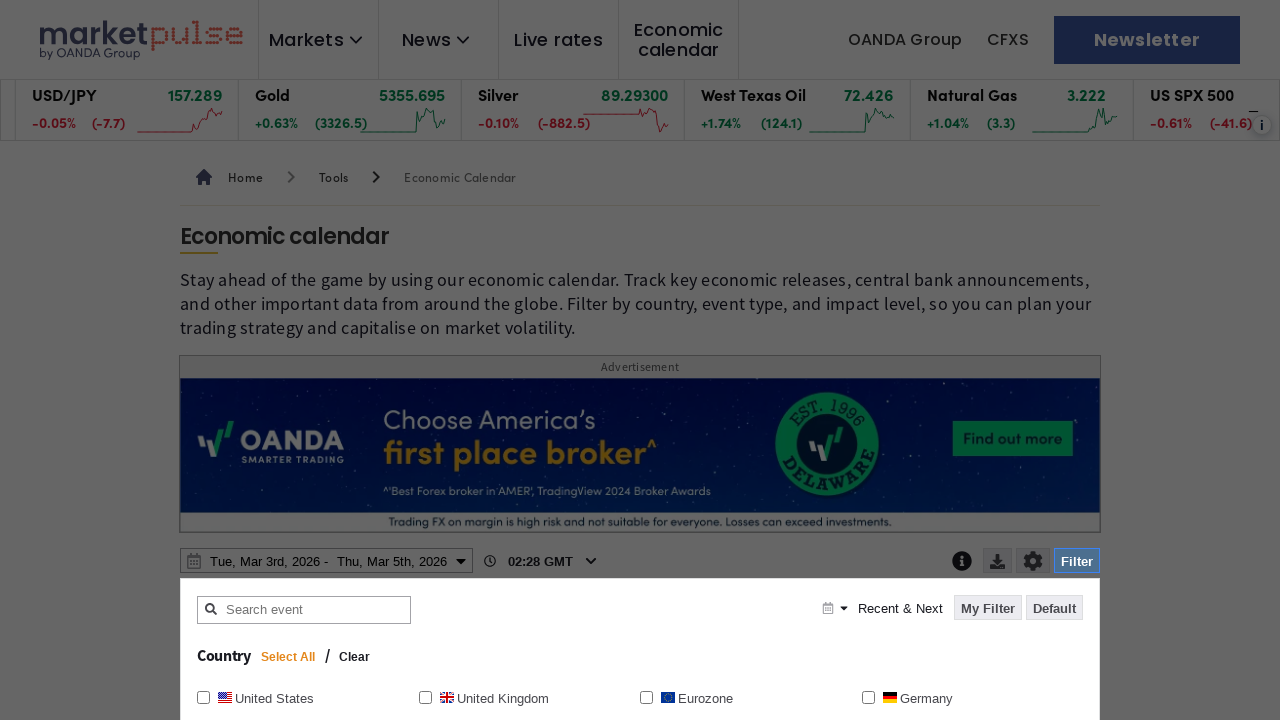

Waited 1200ms for filters to be cleared
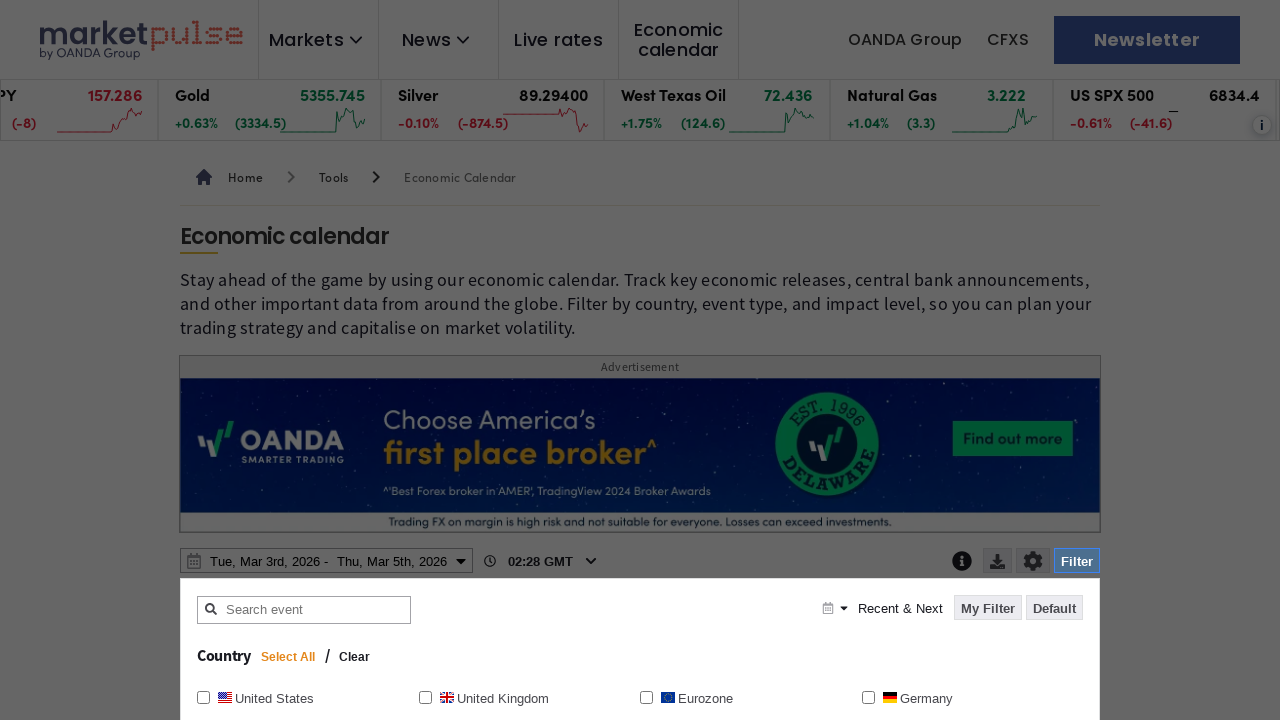

Checked Argentina checkbox to apply country filter at (425, 360) on internal:role=checkbox[name="Argentina Argentina"i]
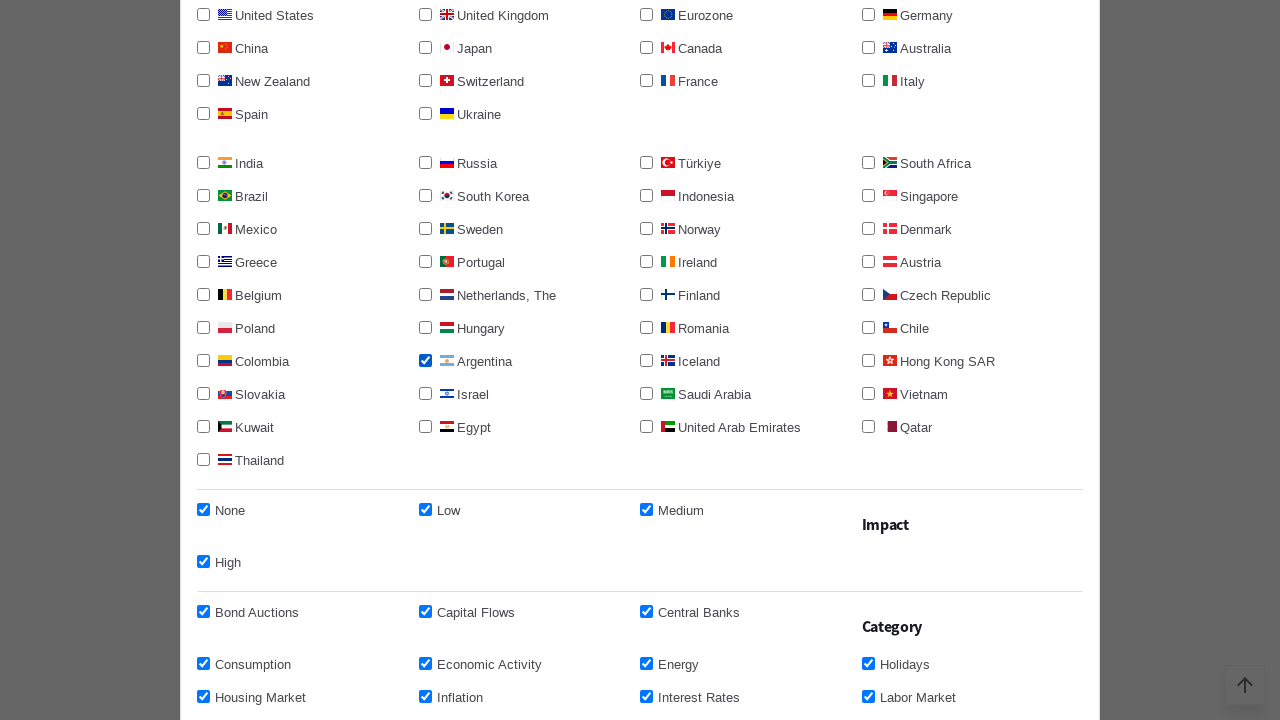

Waited 1200ms for Argentina selection to be processed
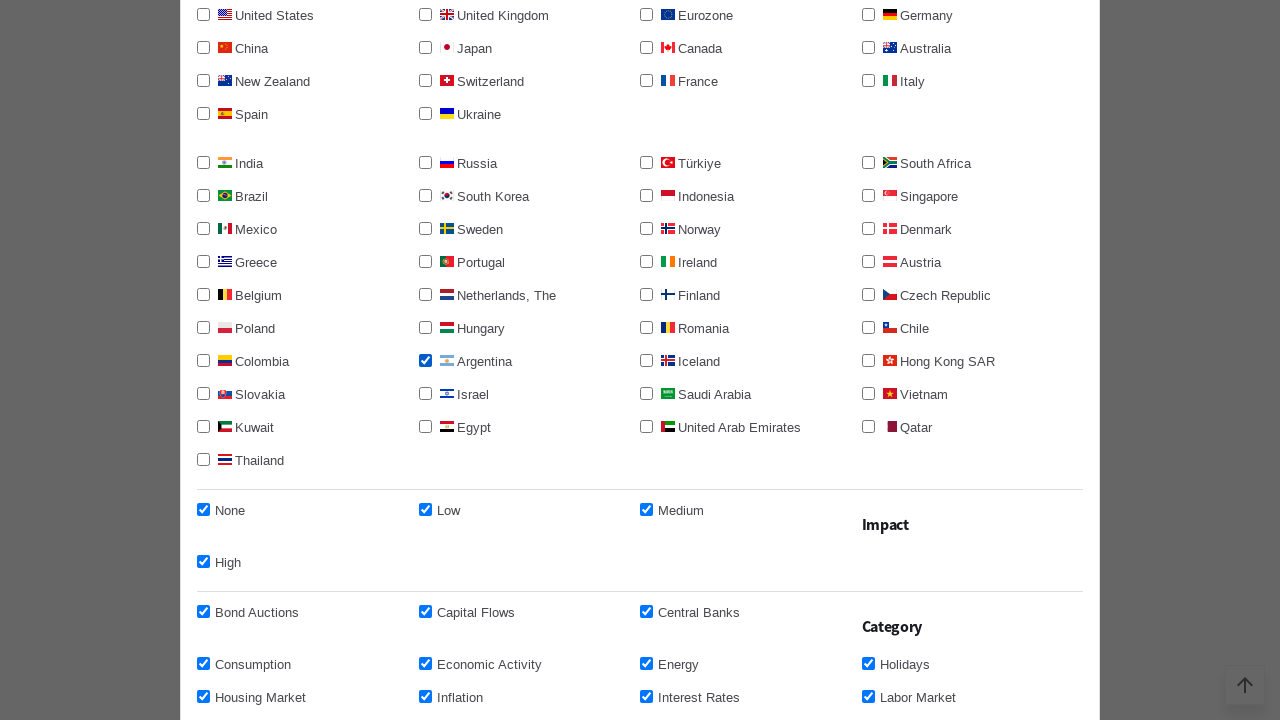

Clicked Apply filter button to confirm Argentina country filter at (1030, 360) on internal:role=button[name="Apply filter"i]
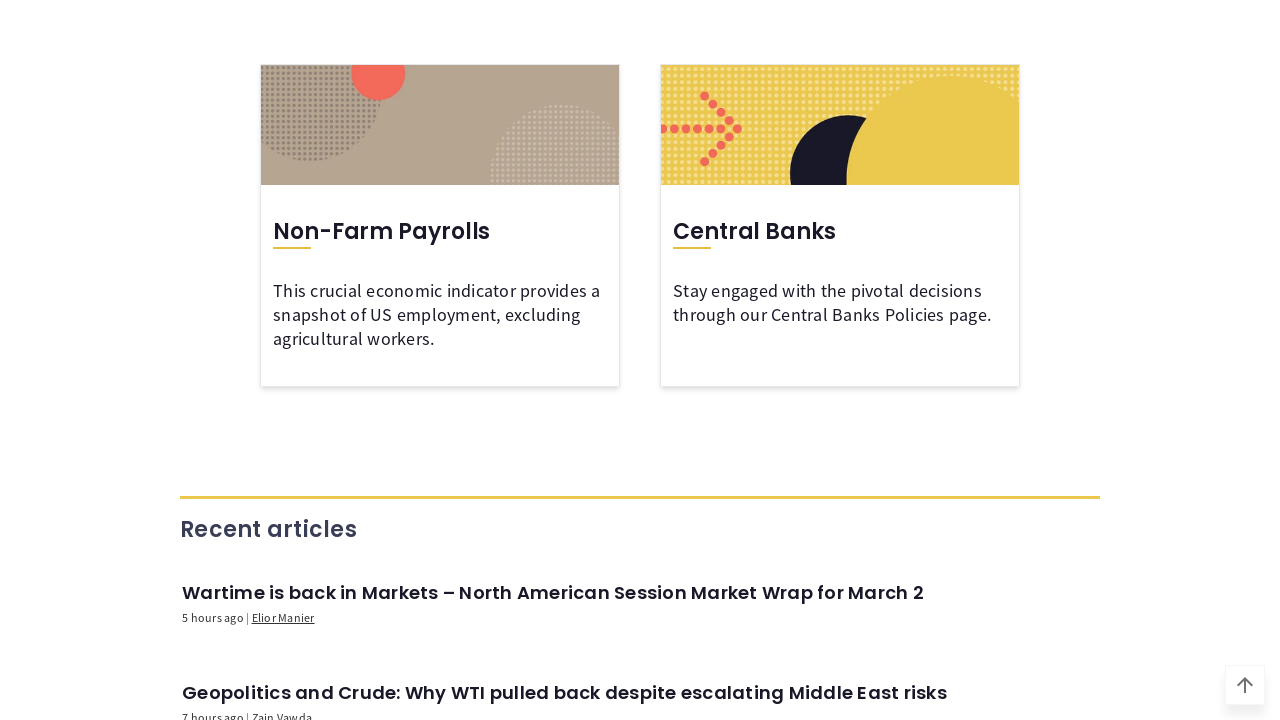

Waited 1200ms for country filter to be applied
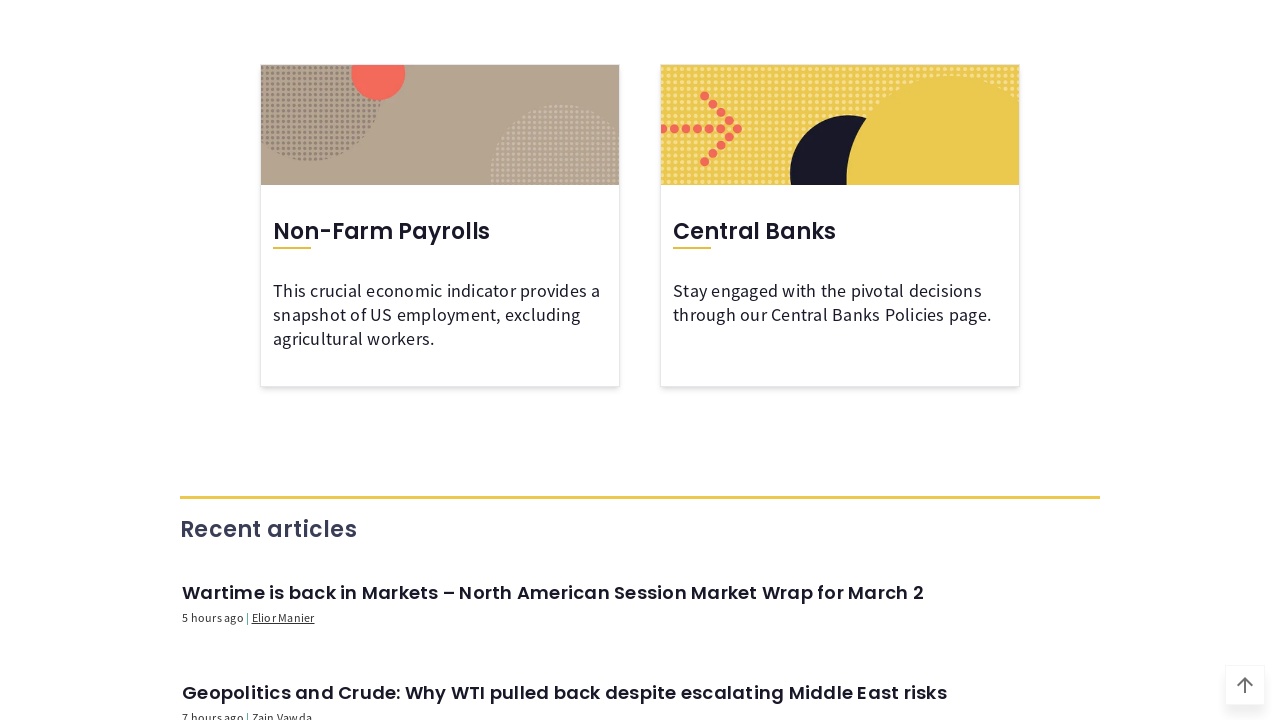

Clicked date range picker button to open date selection at (326, 361) on internal:role=button[name=/^.* - .*$/]
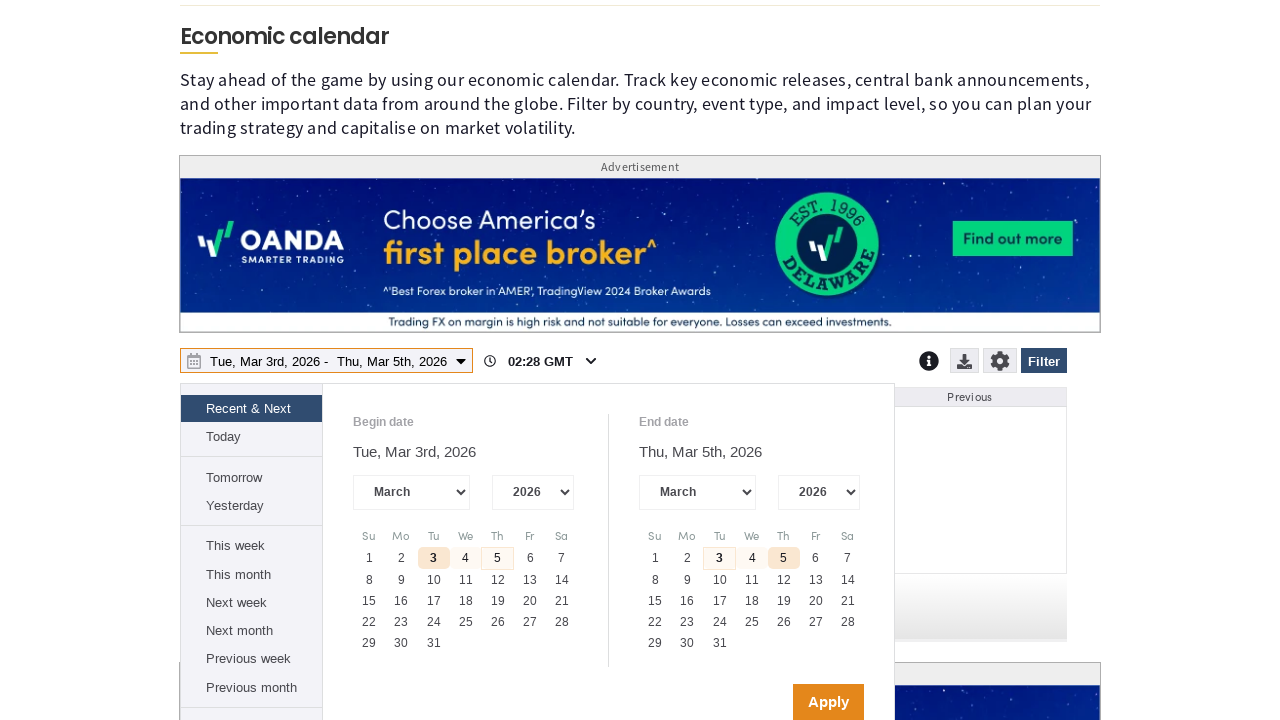

Waited 1200ms for date range picker to open
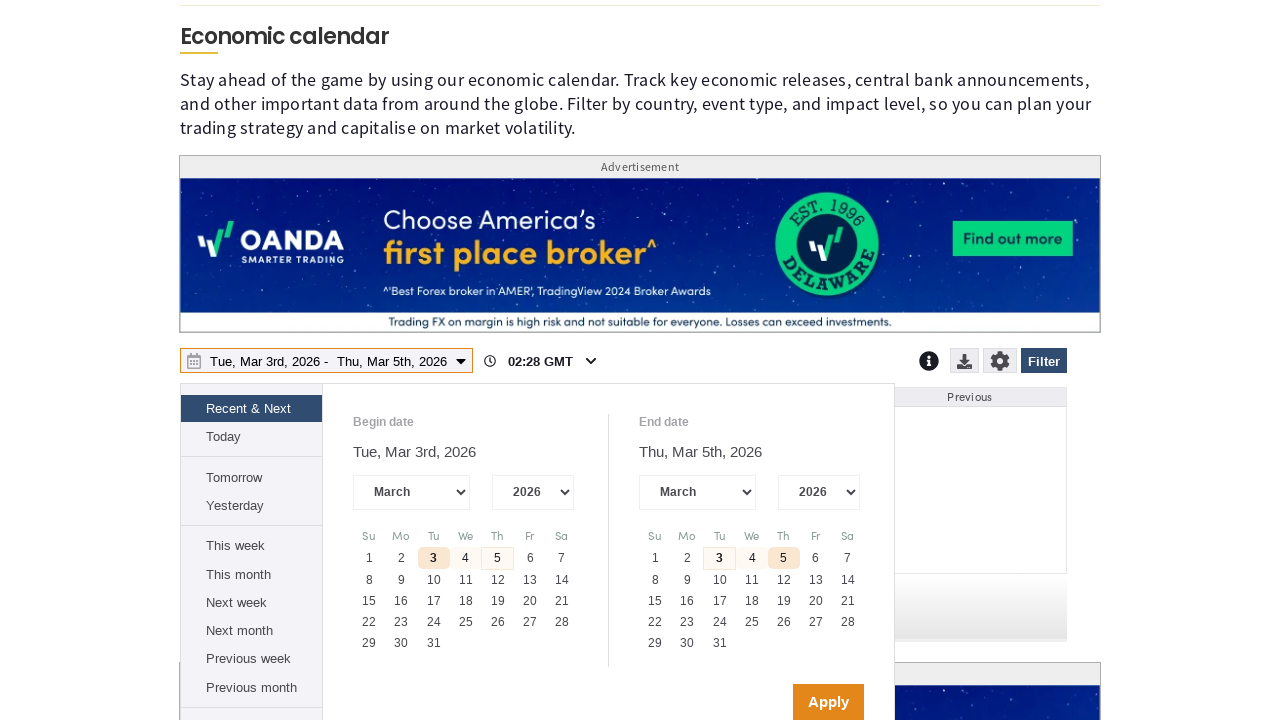

Located year combobox element
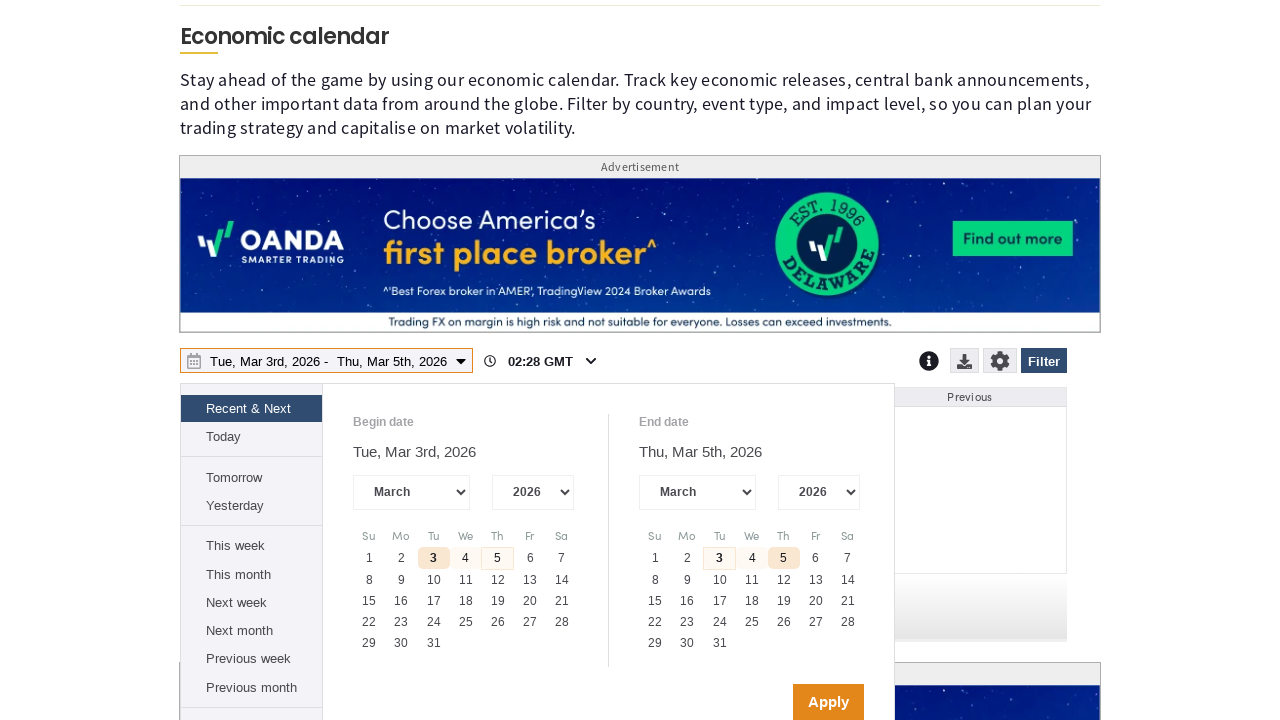

Year select element became attached to DOM
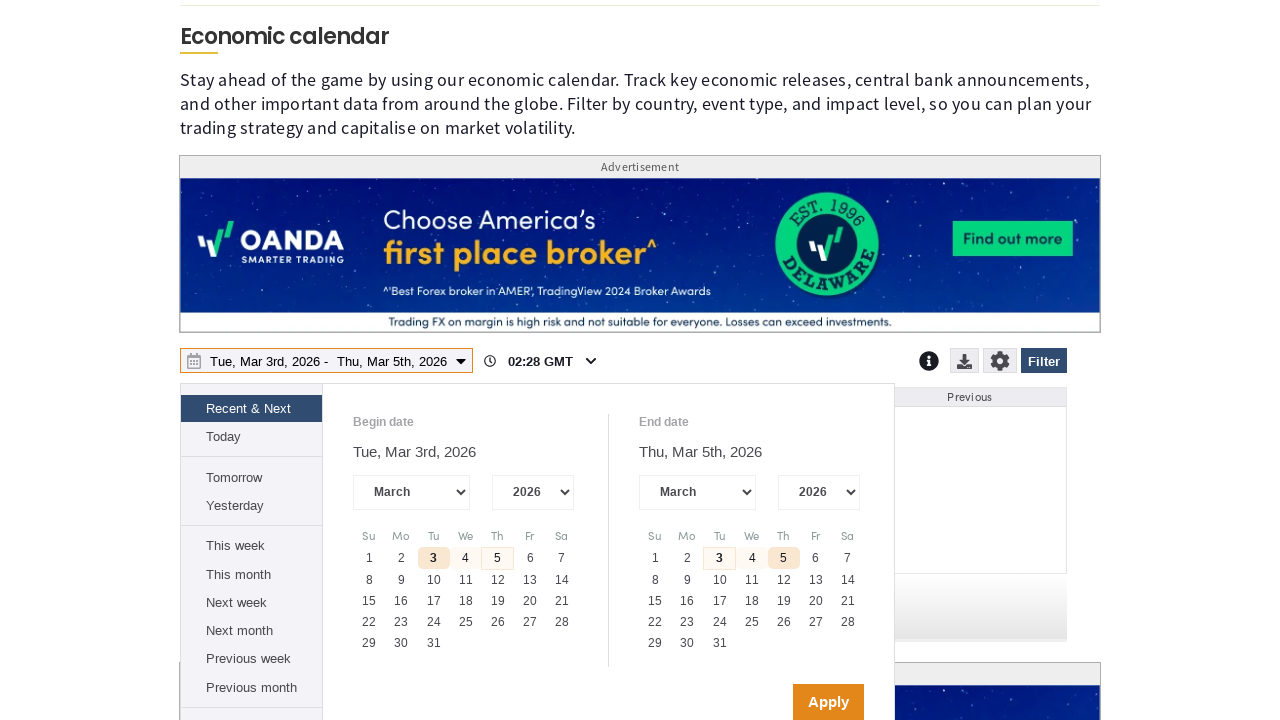

Retrieved available years from combobox: ['2007', '2008', '2009', '2010', '2011', '2012', '2013', '2014', '2015', '2016', '2017', '2018', '2019', '2020', '2021', '2022', '2023', '2024', '2025', '2026', '2027']
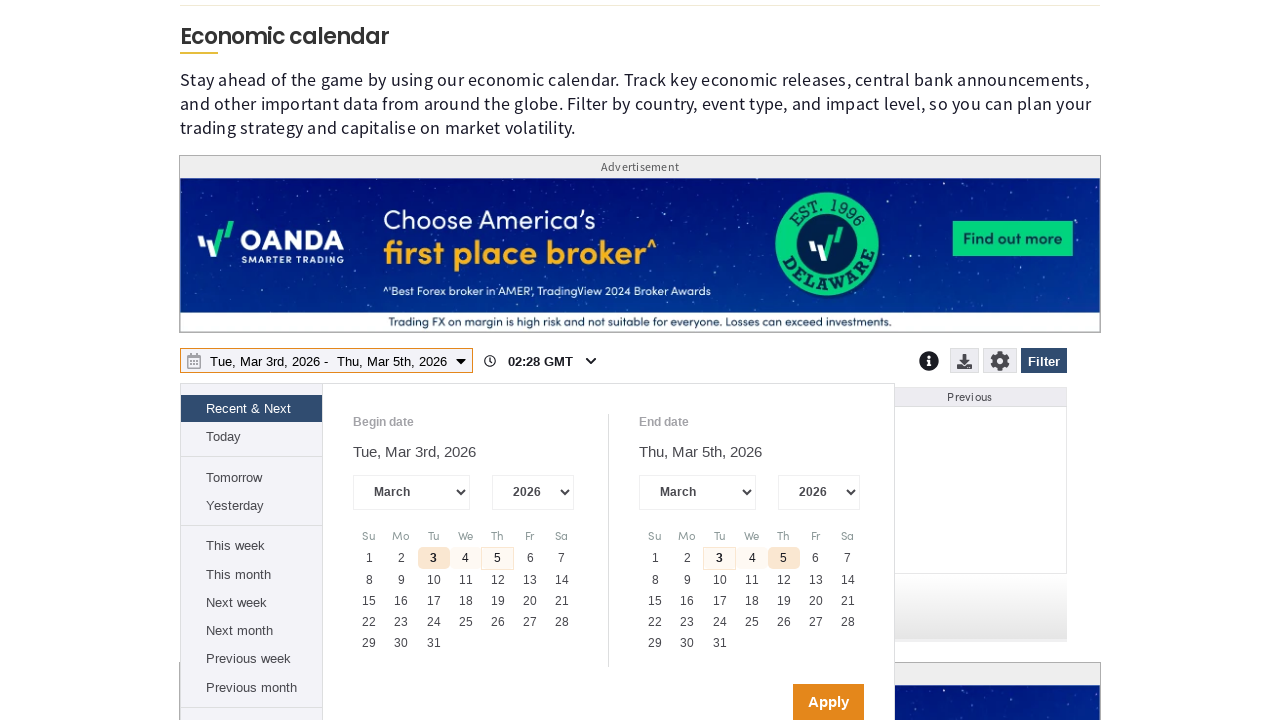

Selected latest available year: 2027
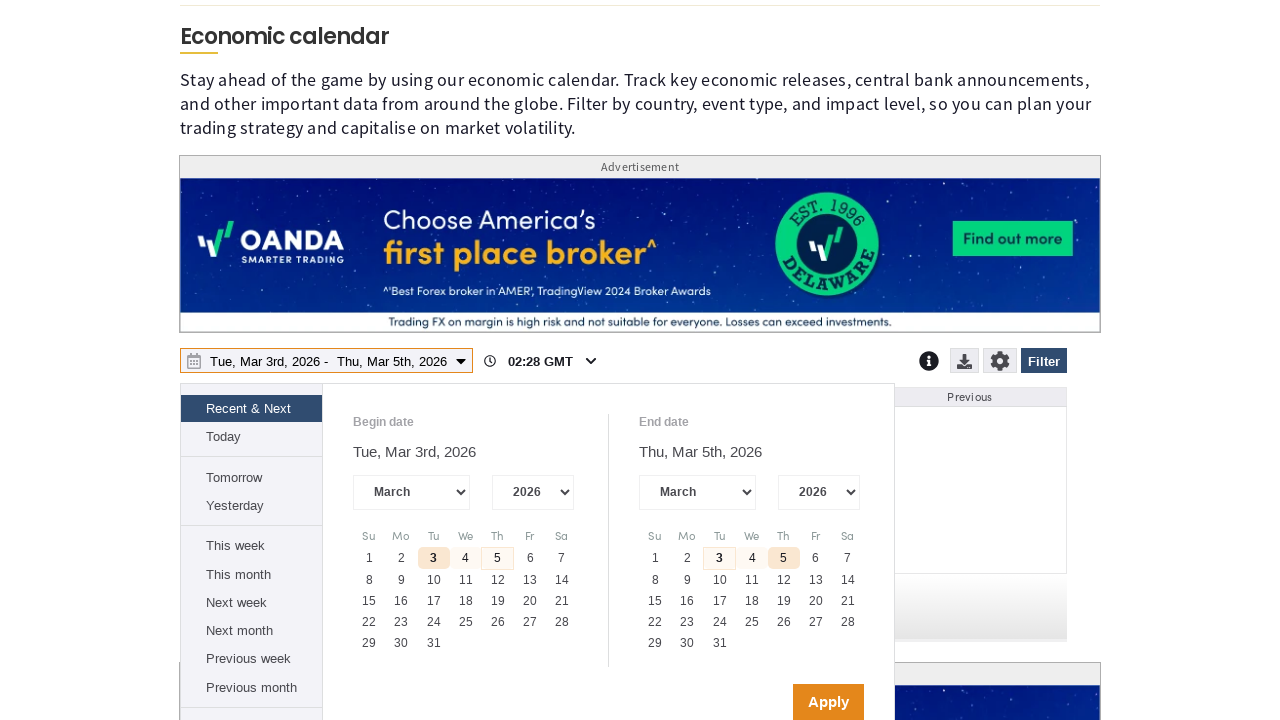

Applied year selection for 2027 on internal:role=combobox >> nth=3
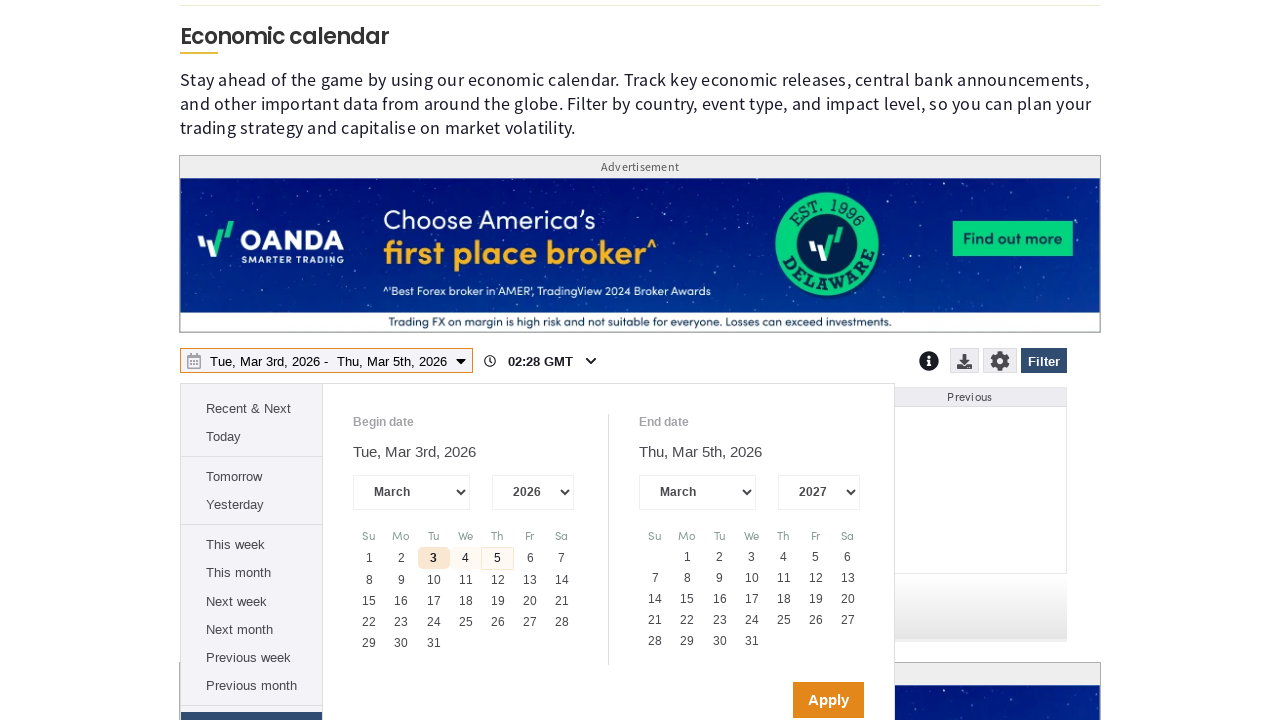

Waited 1200ms for year selection to be processed
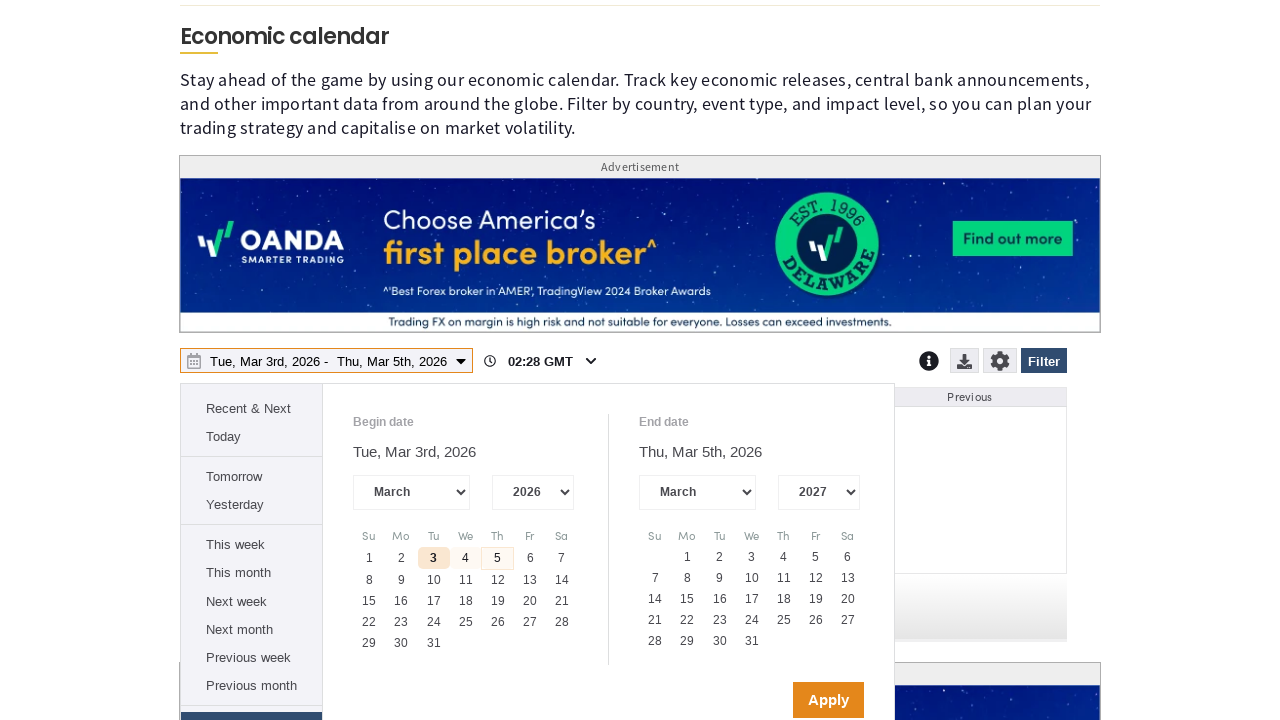

Located all valid days in calendar
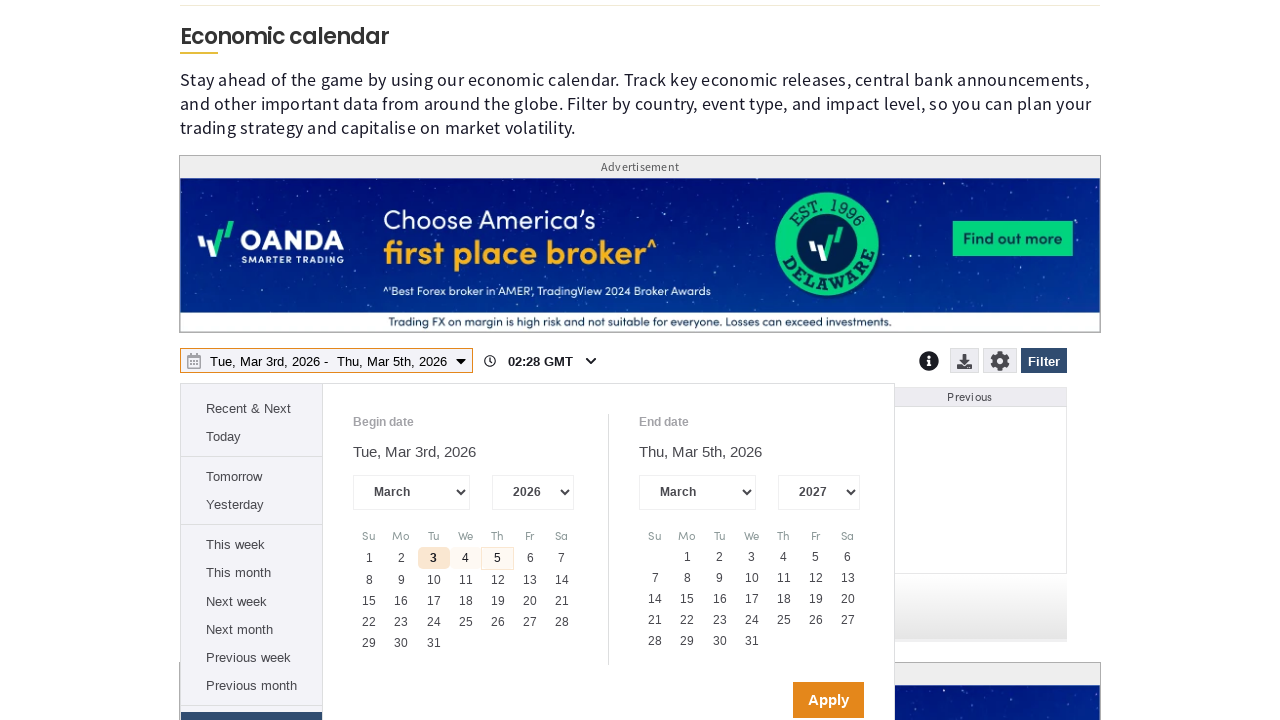

Waited 1200ms for calendar to fully render
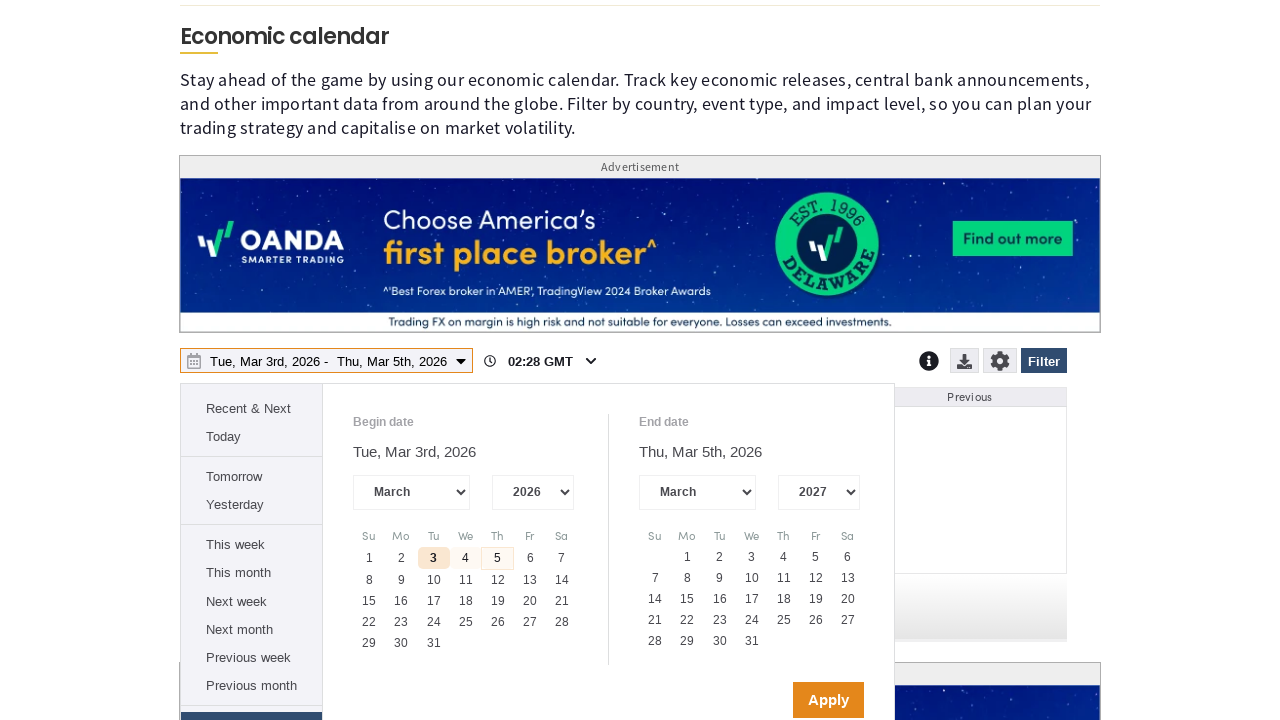

Clicked last available date in the calendar at (752, 641) on div[role='gridcell']:not([aria-disabled='true']) >> nth=-1
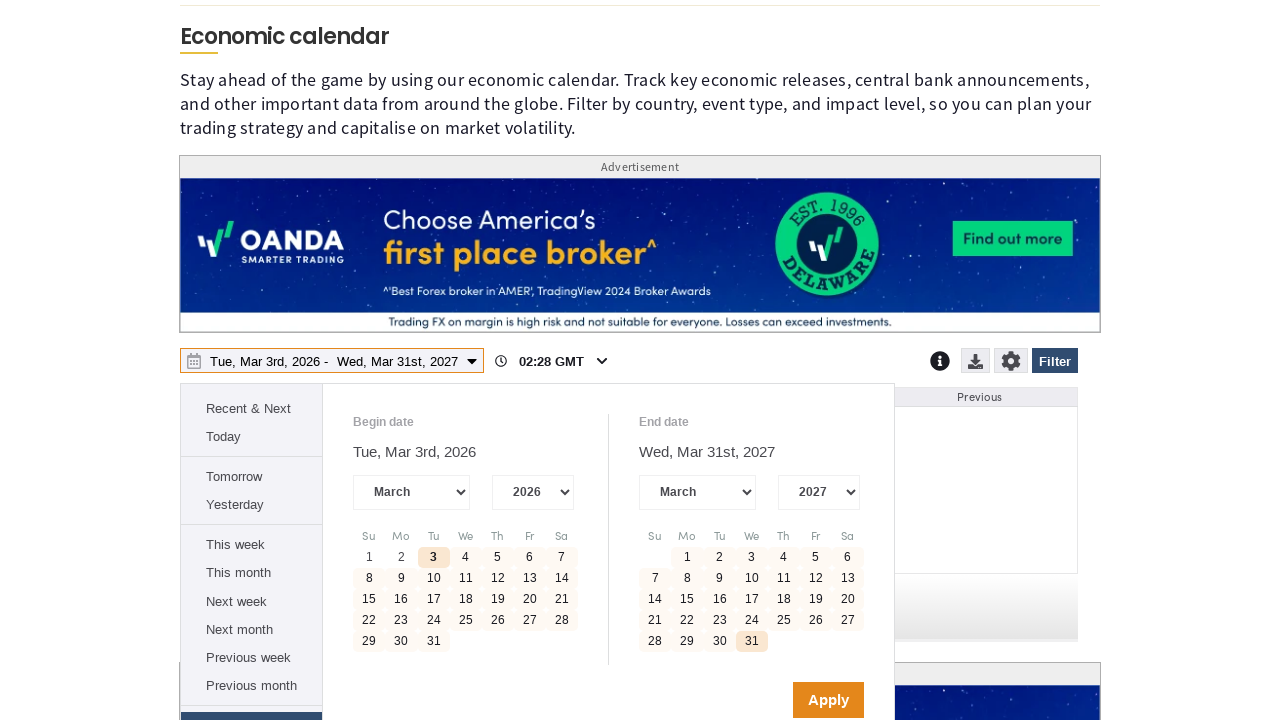

Waited 1200ms for date selection to be processed
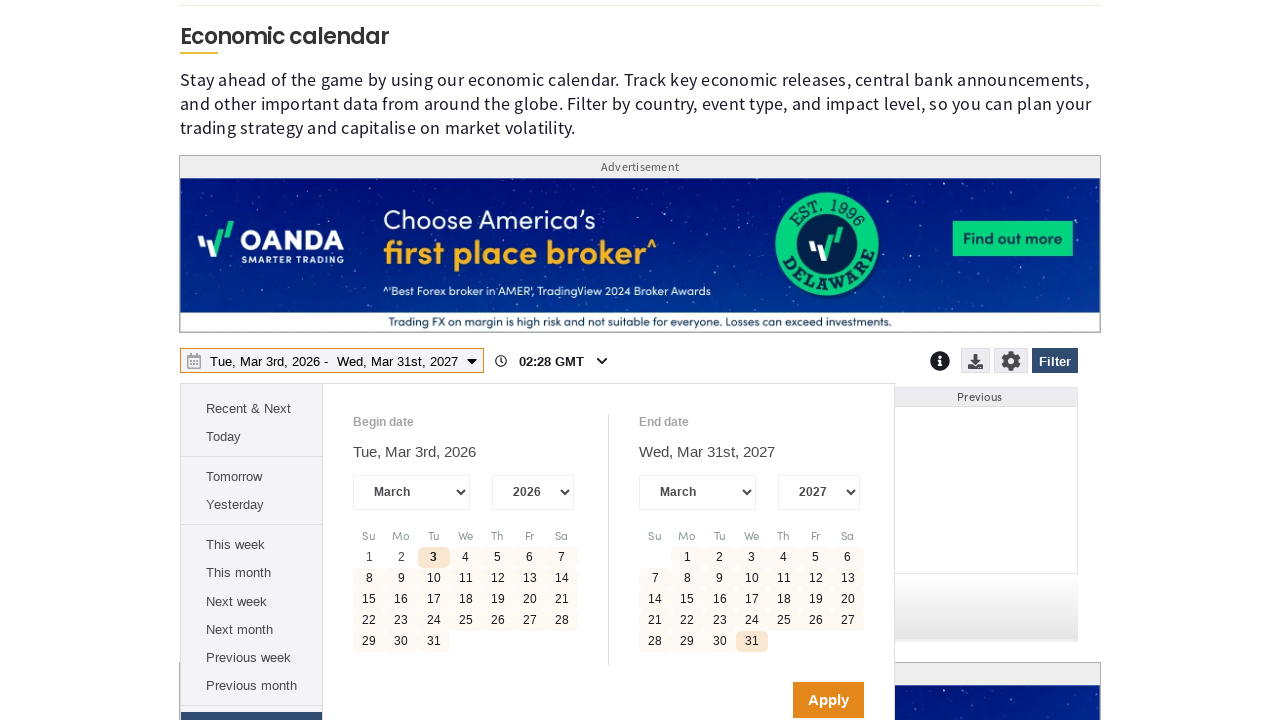

Clicked Apply button to confirm date range selection at (828, 700) on internal:role=button[name="Apply"i]
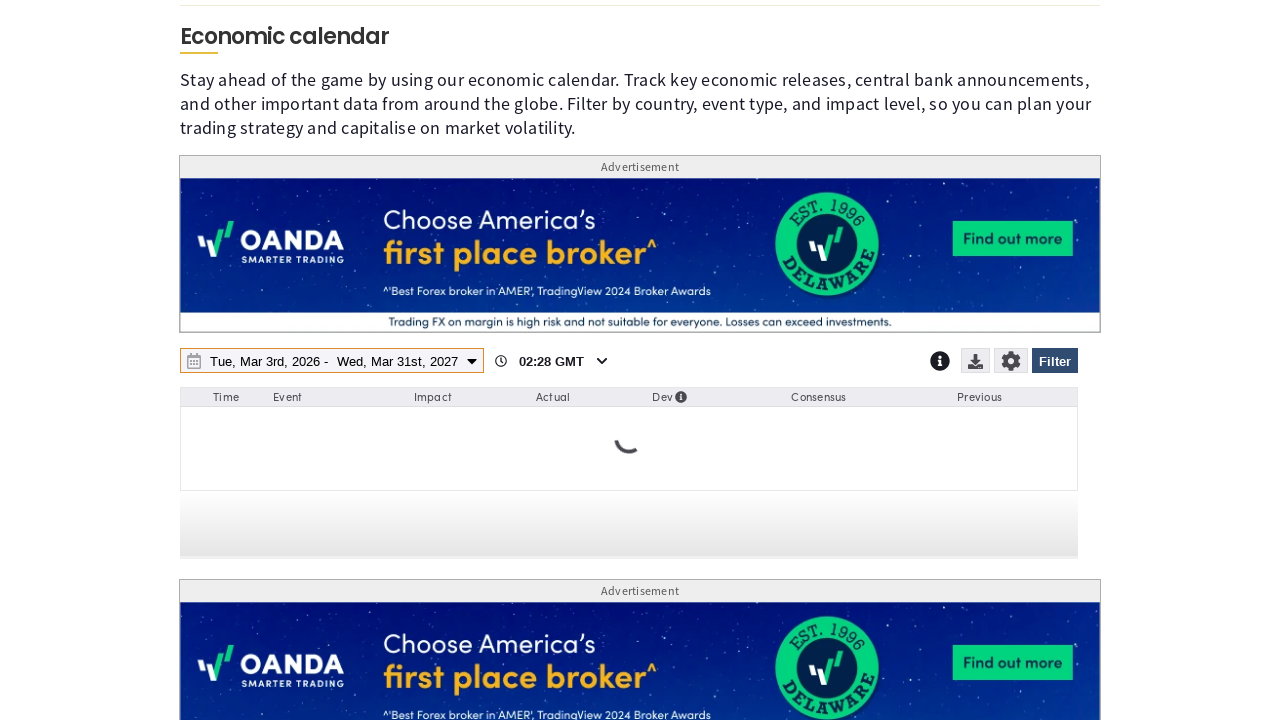

Waited 1500ms for date range filter to be applied
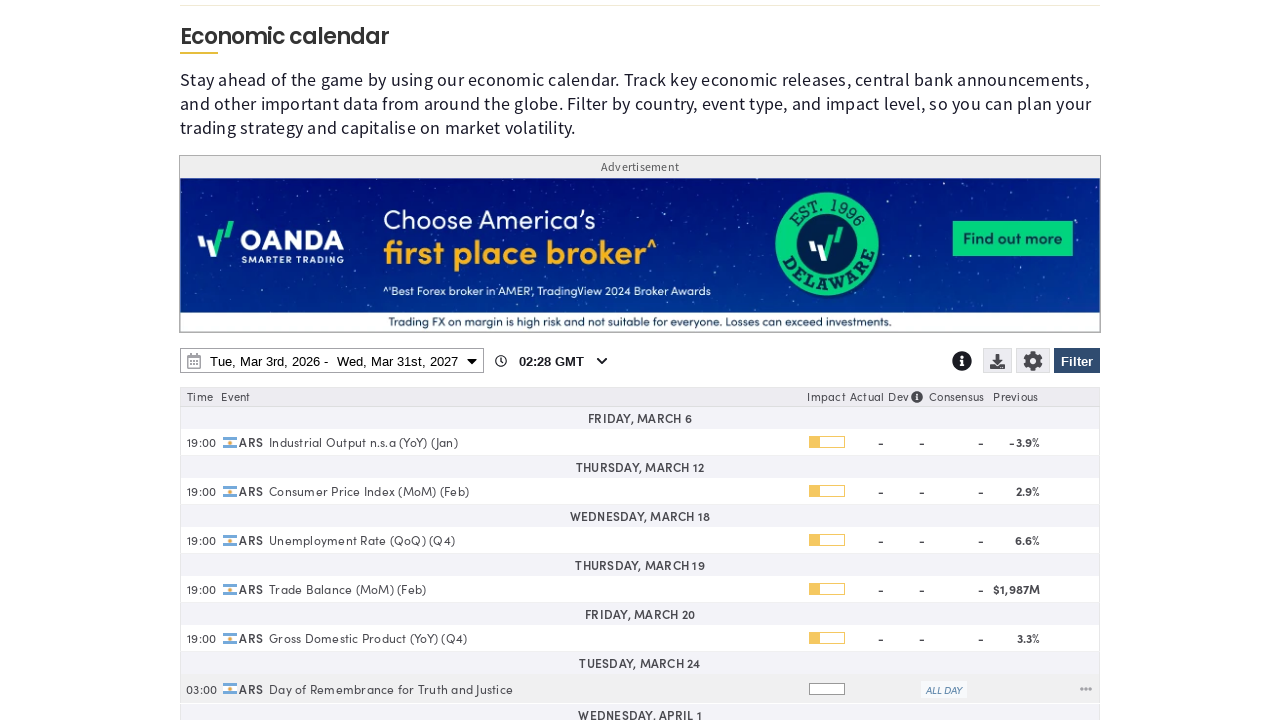

Clicked download menu wrapper to open download options at (1000, 363) on .fxs_selectable-wrapper
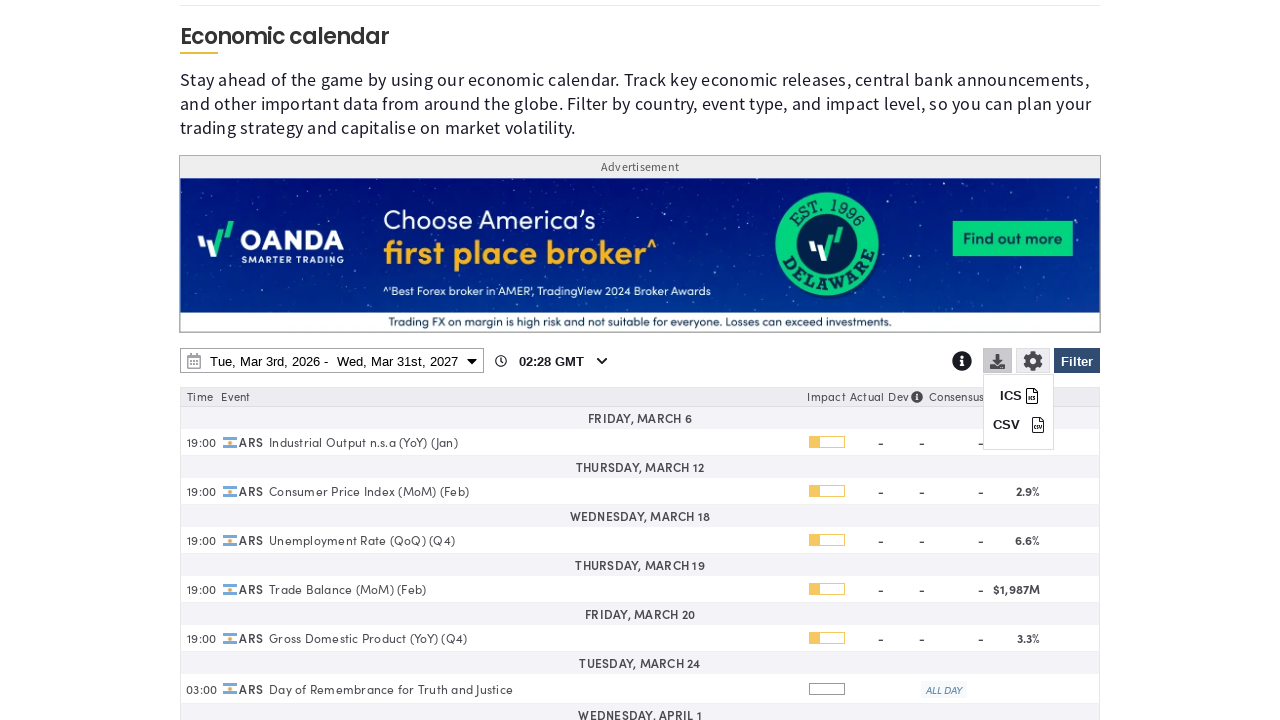

ICS download button appeared in download menu
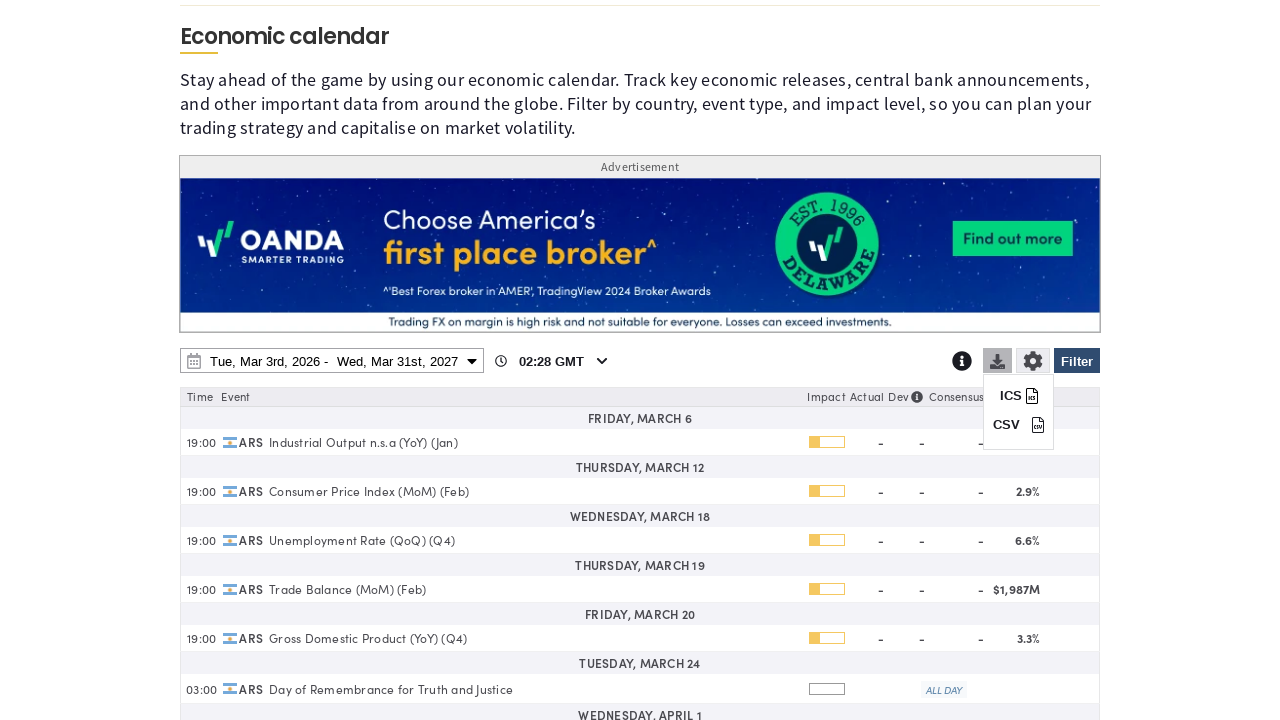

Clicked ICS button to download calendar in ICS format at (1018, 396) on internal:role=button[name="ICS"i]
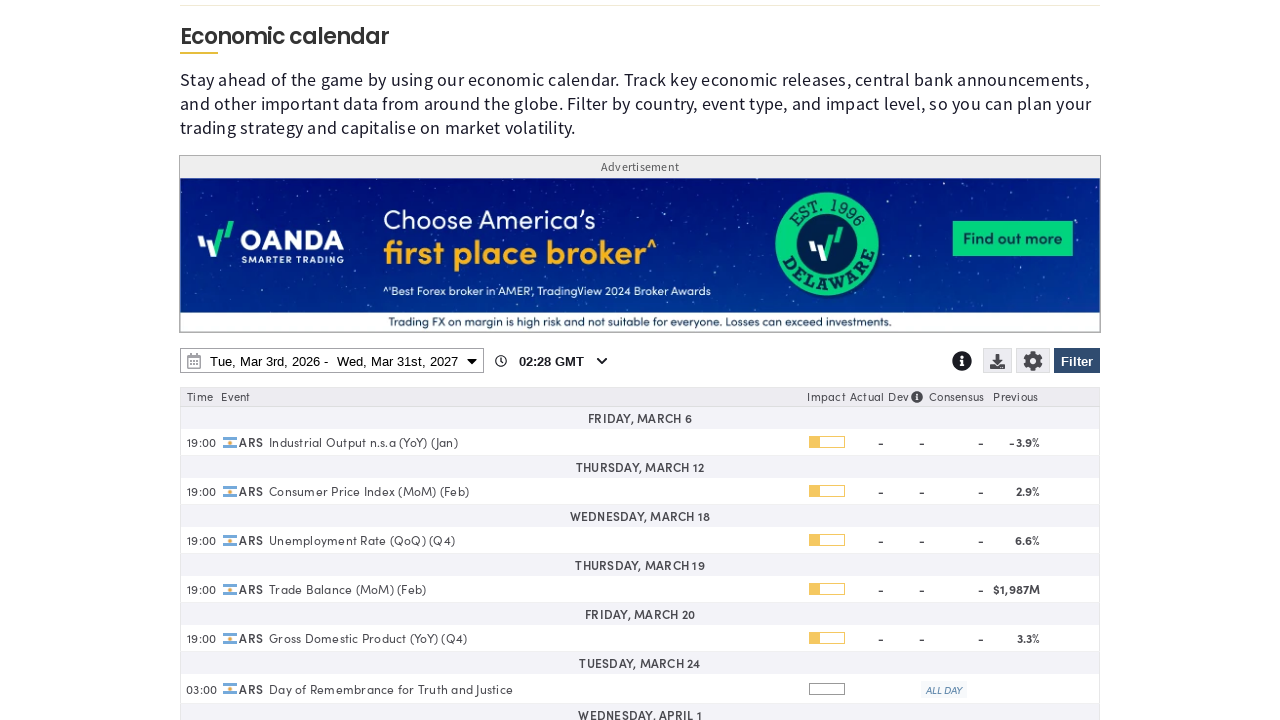

Waited 1200ms after ICS download interaction
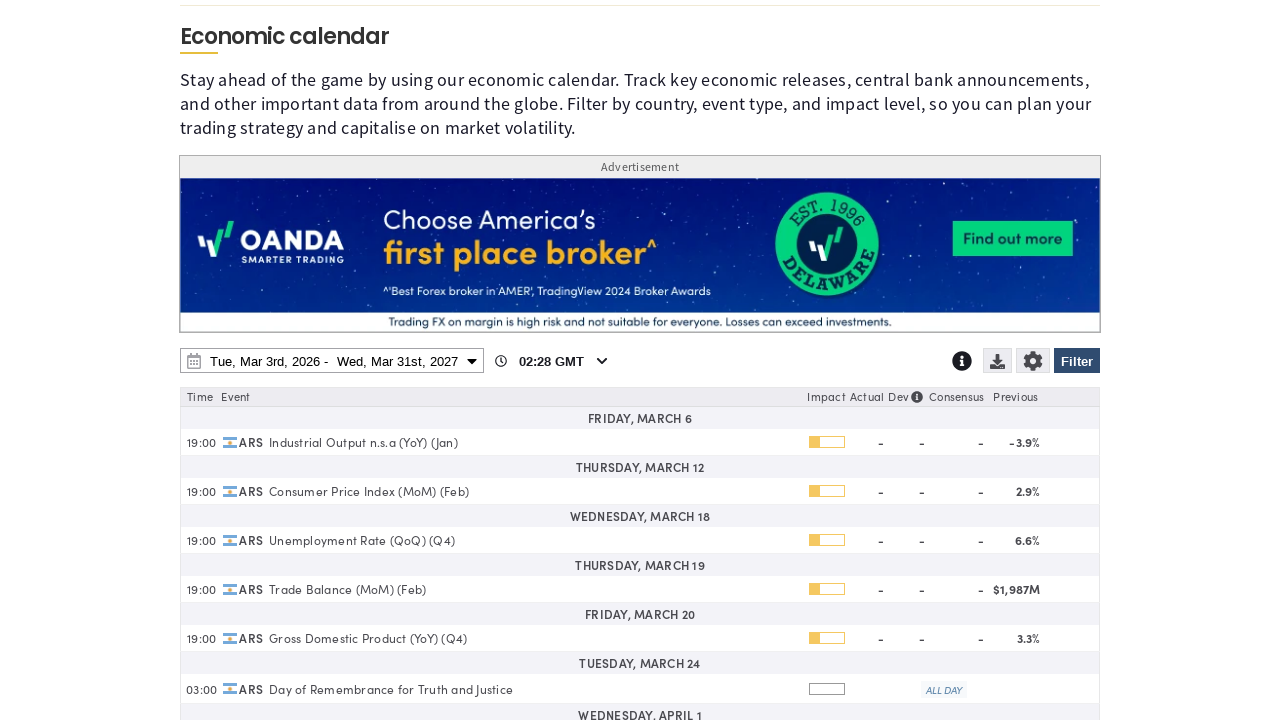

Clicked download menu wrapper again to access more download options at (1000, 363) on .fxs_selectable-wrapper
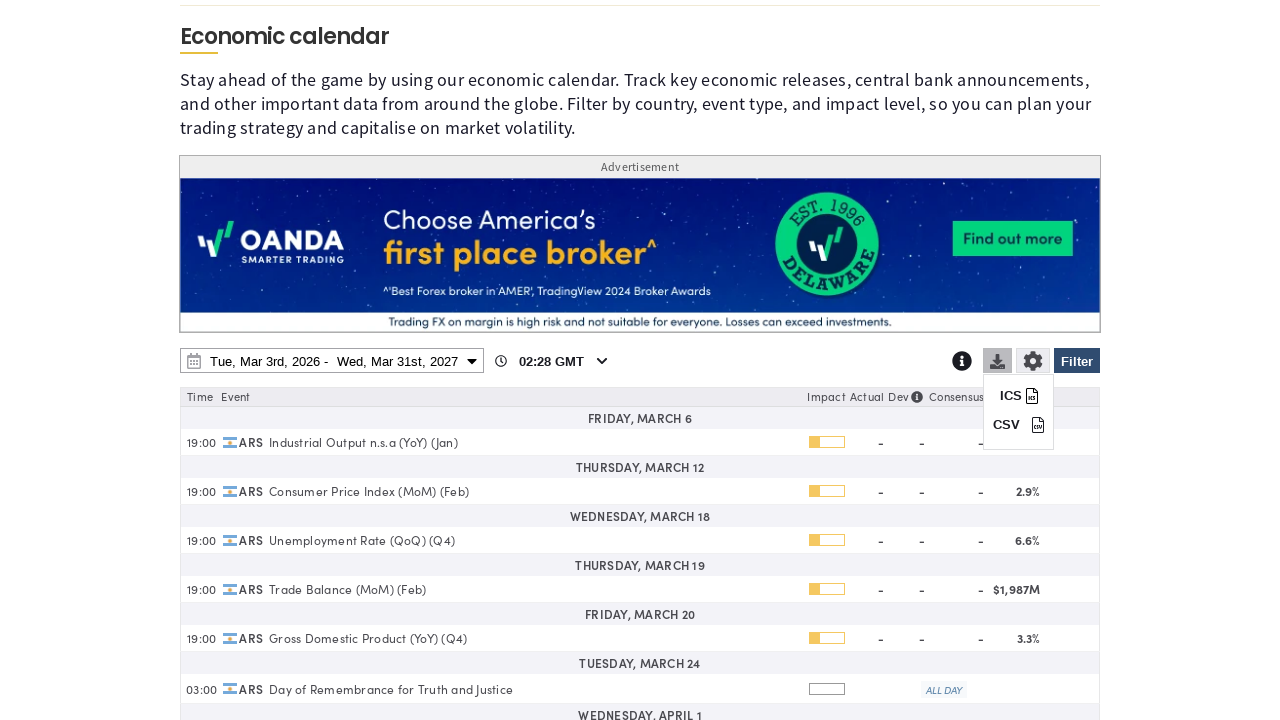

CSV download button appeared in download menu
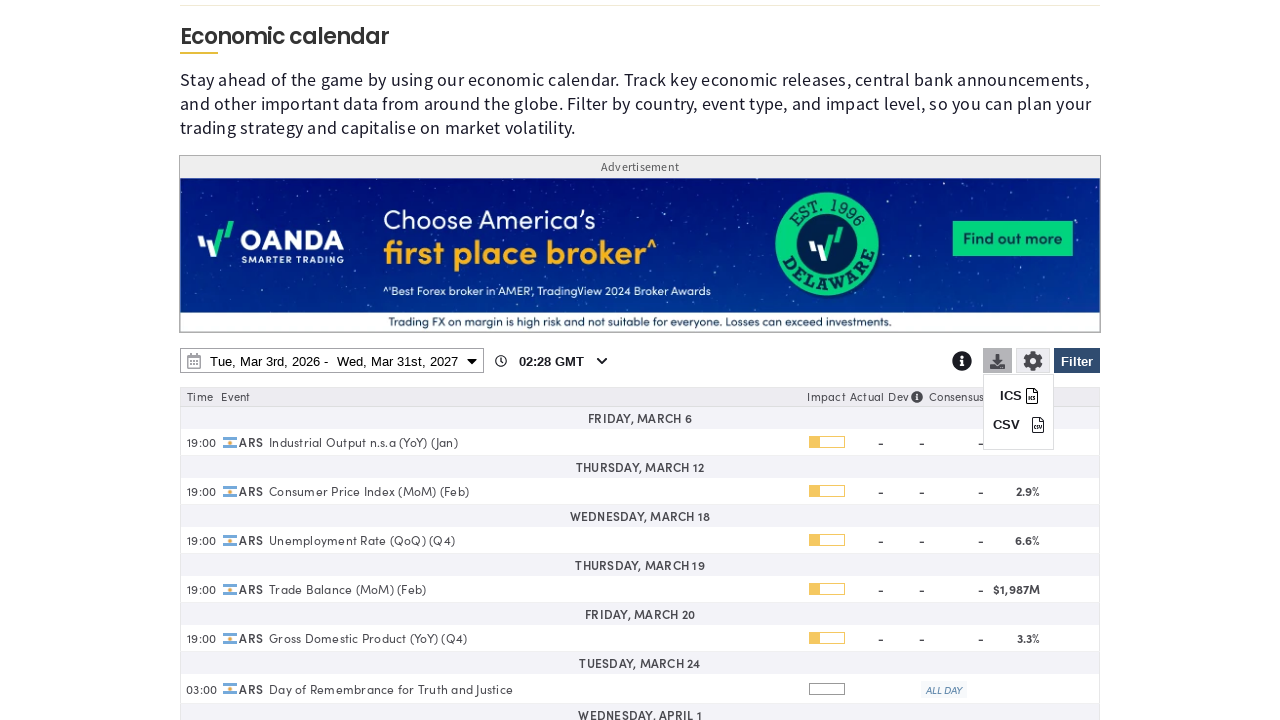

Clicked CSV button to download calendar data in CSV format at (1018, 425) on internal:role=button[name="CSV"i]
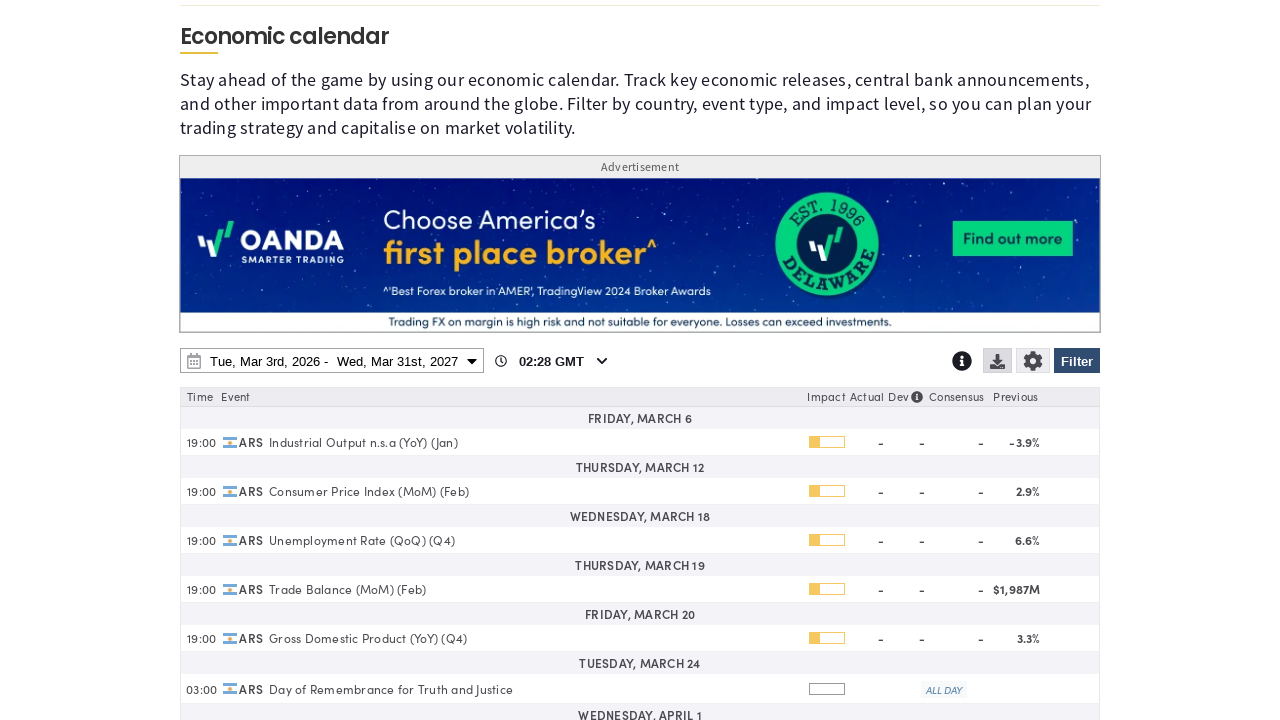

Waited 1200ms after CSV download interaction
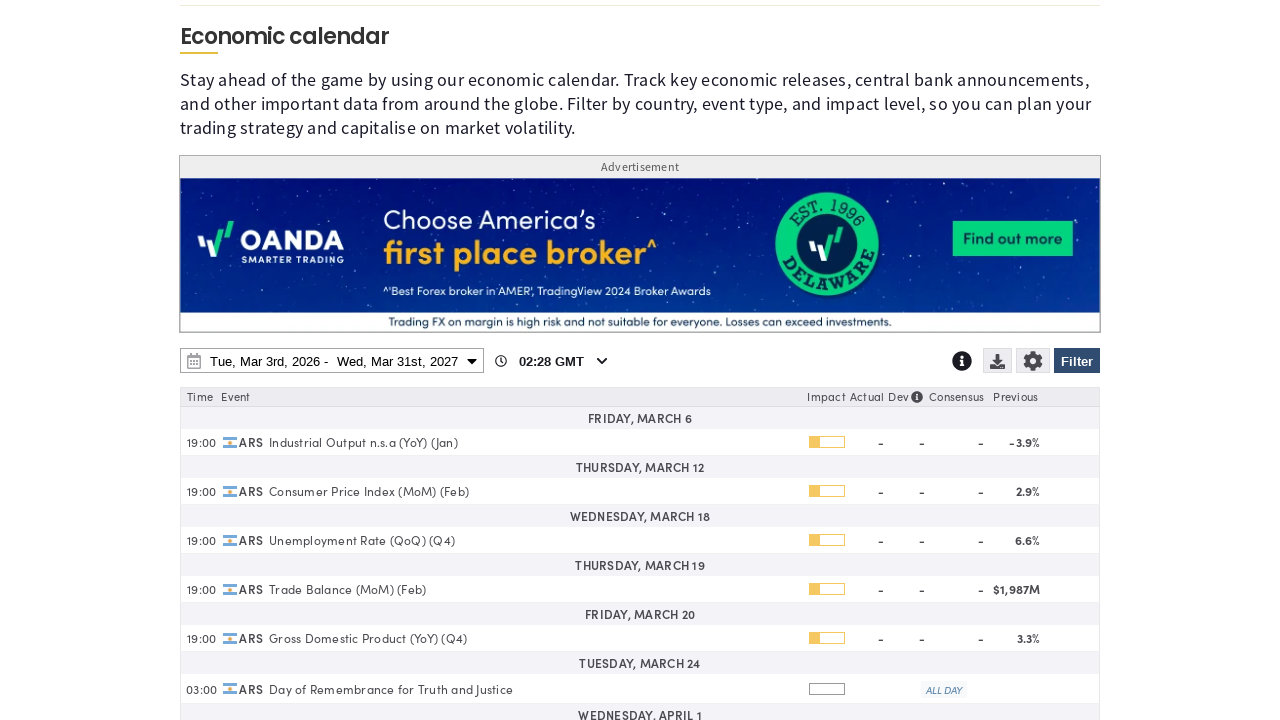

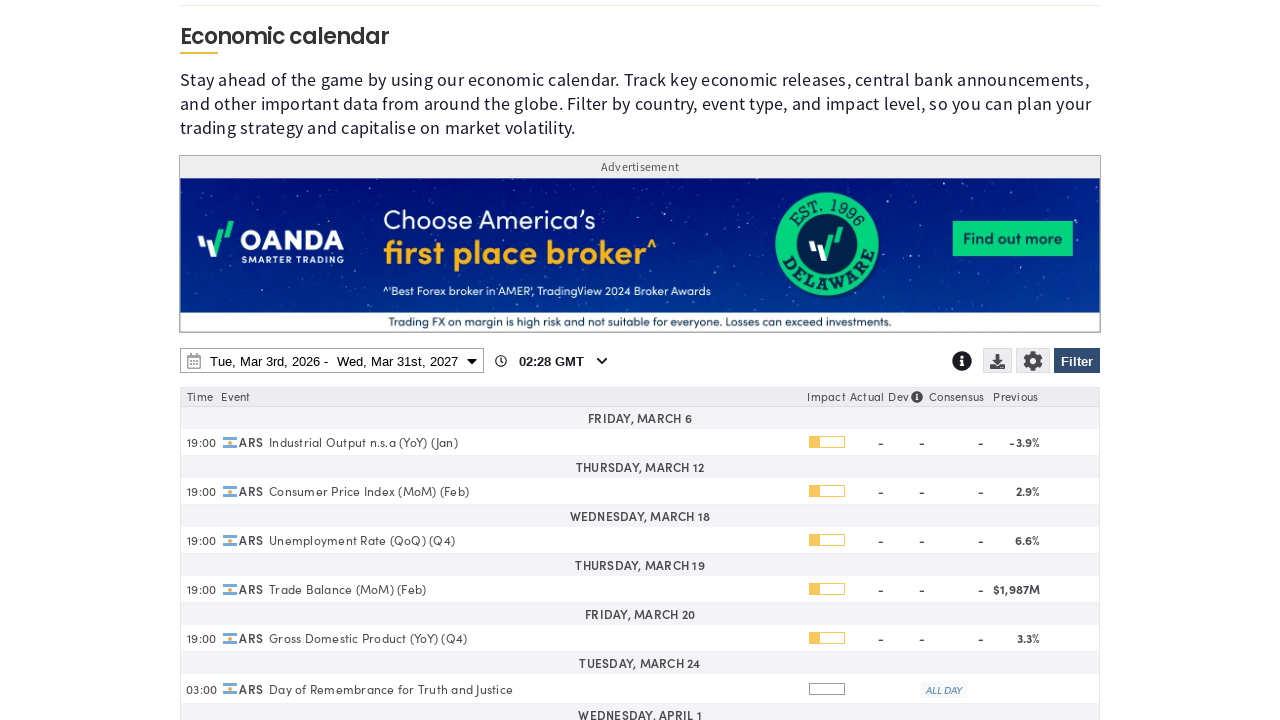